Fills out and submits a sign-up form with first name, last name, and email

Starting URL: https://secure-retreat-92358.herokuapp.com/

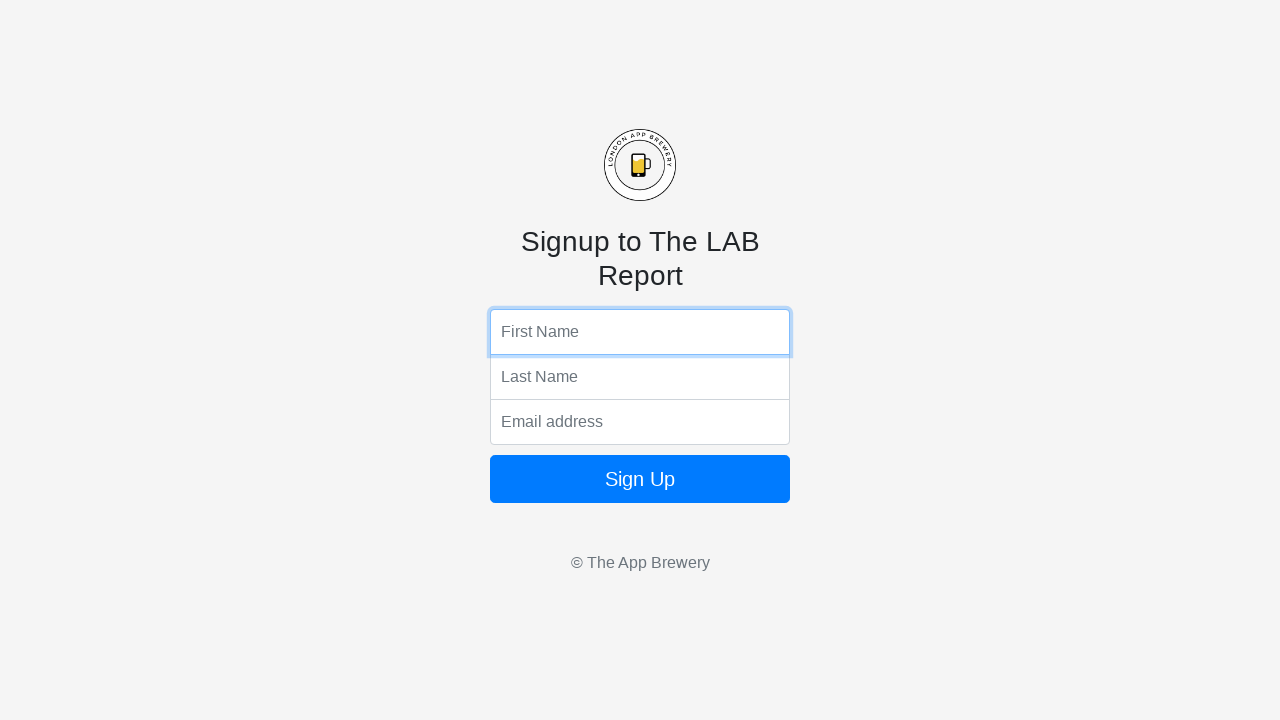

Navigated to sign-up form page
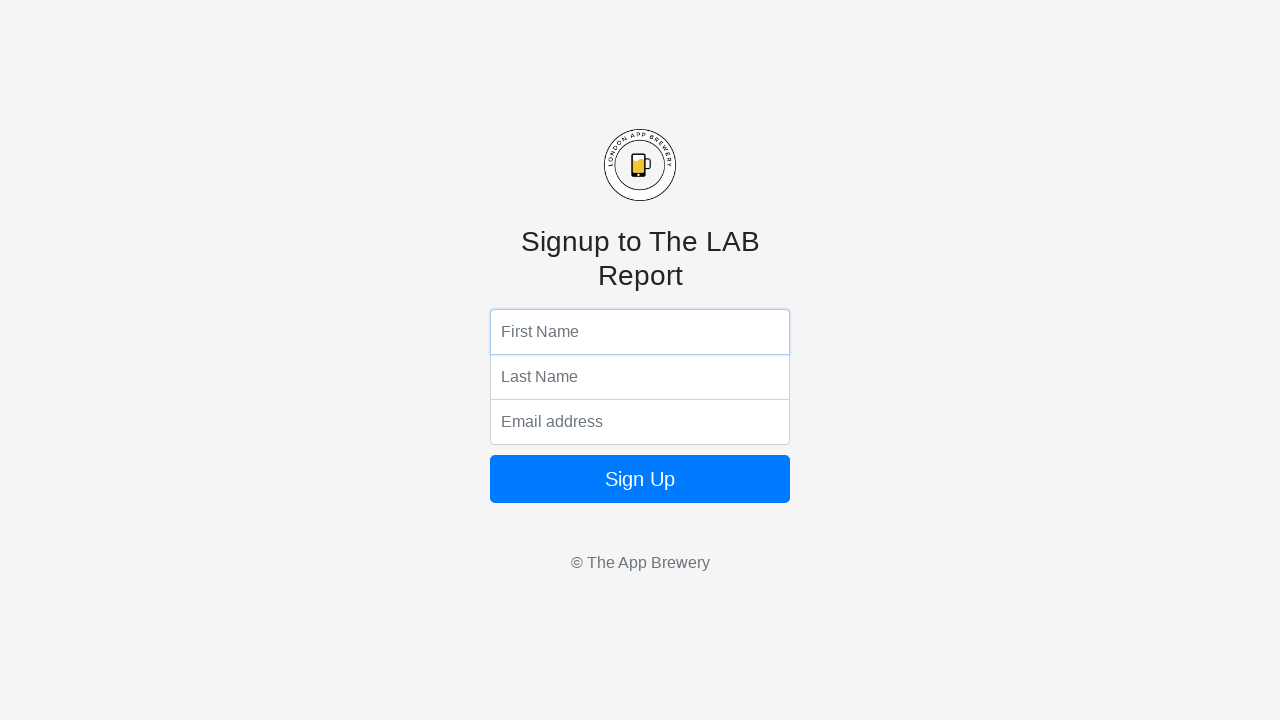

Filled first name field with 'John' on input[name='fName']
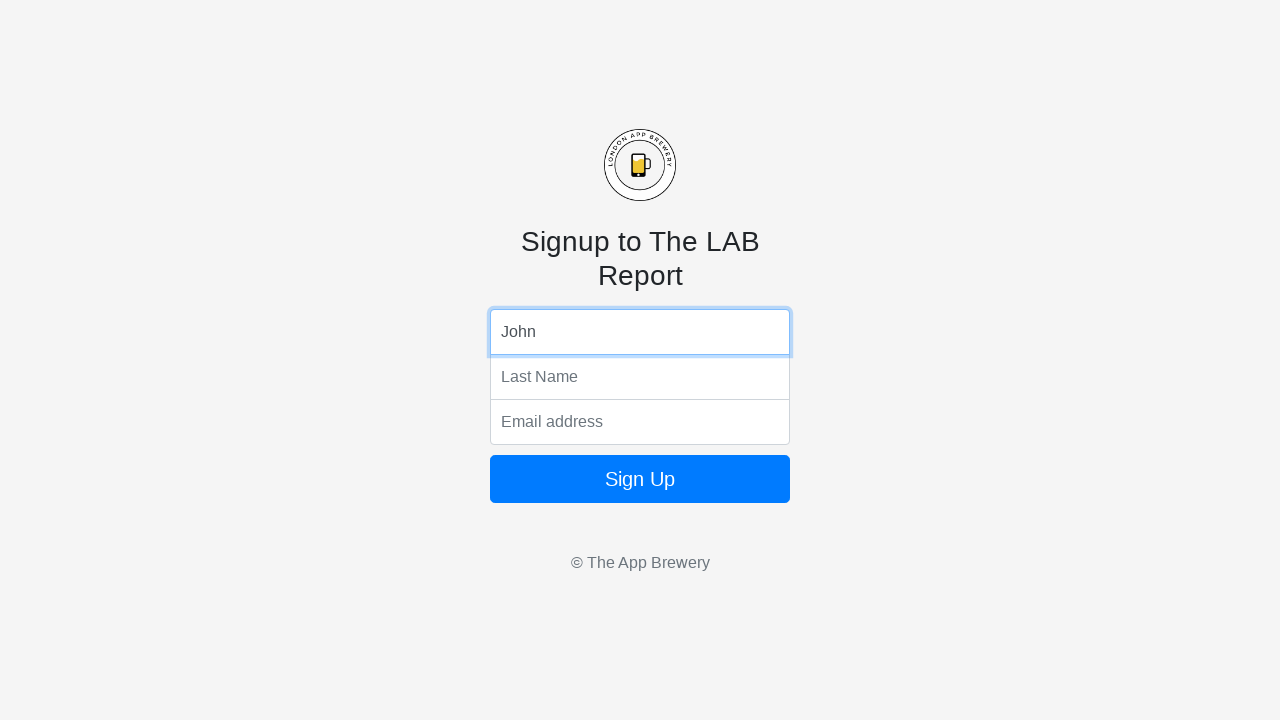

Filled last name field with 'Doe' on input[name='lName']
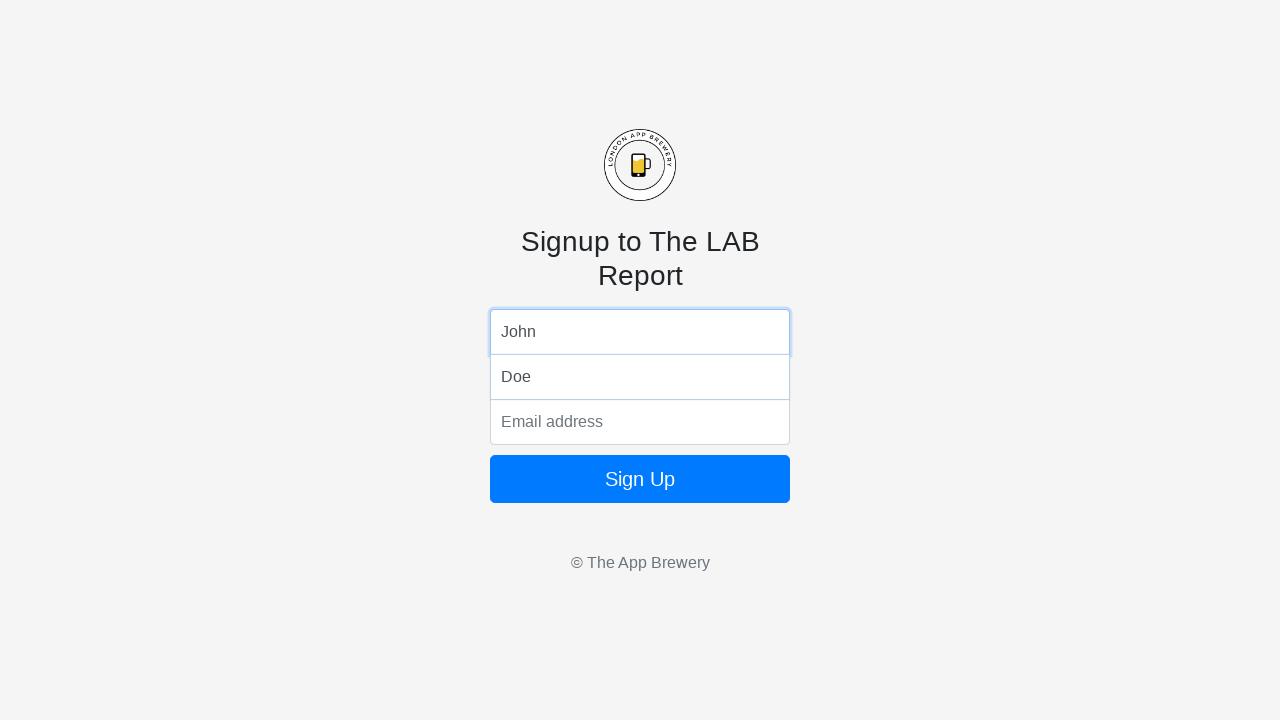

Filled email field with 'jdoe@email.com' on input[name='email']
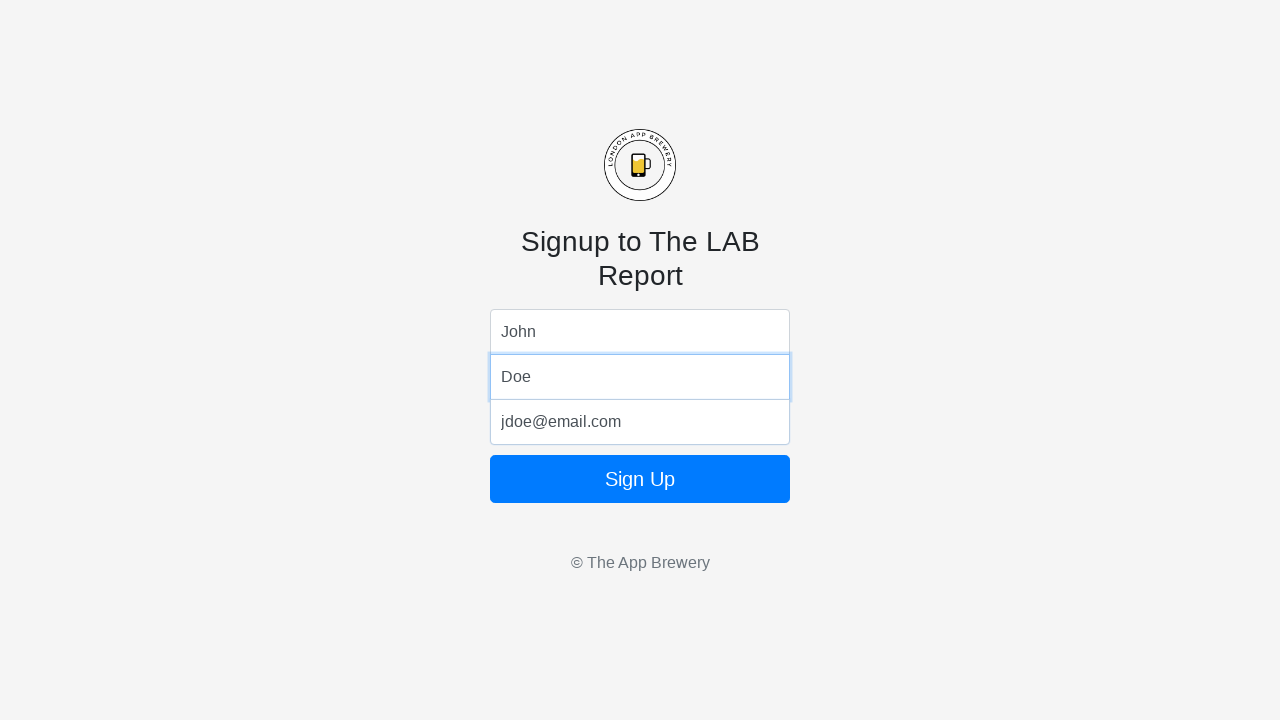

Clicked sign-up button to submit form at (640, 479) on button
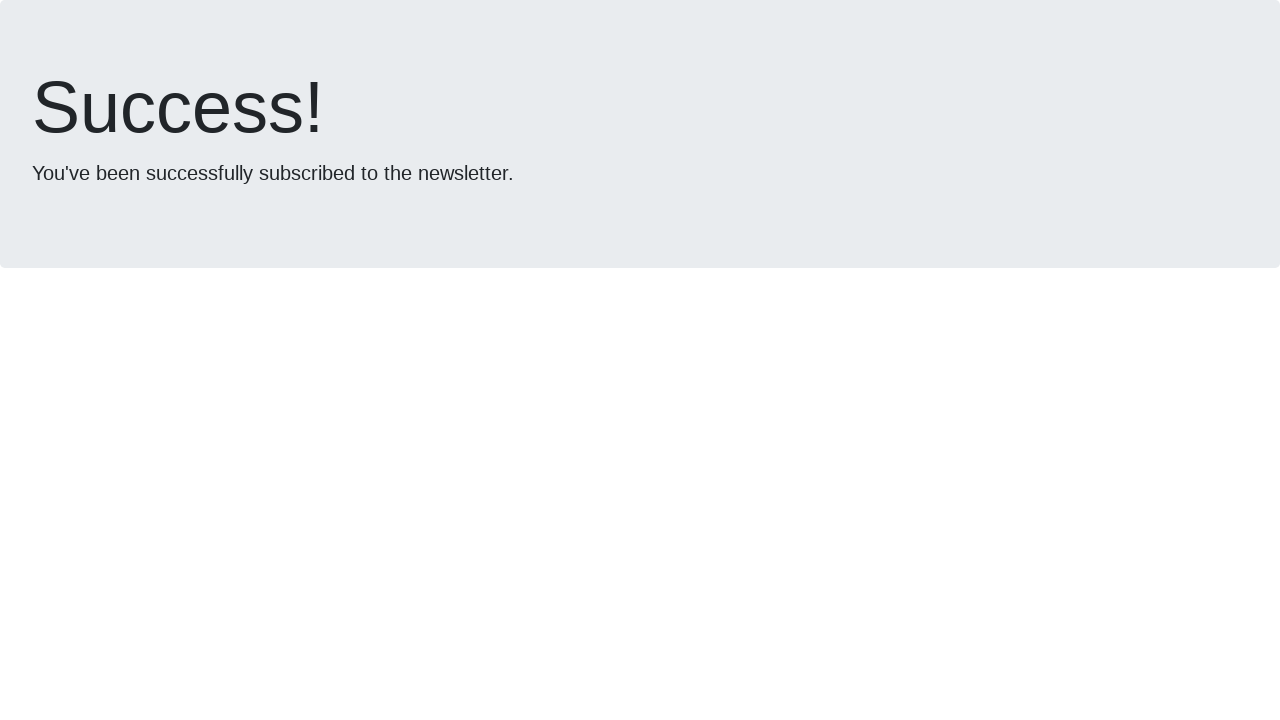

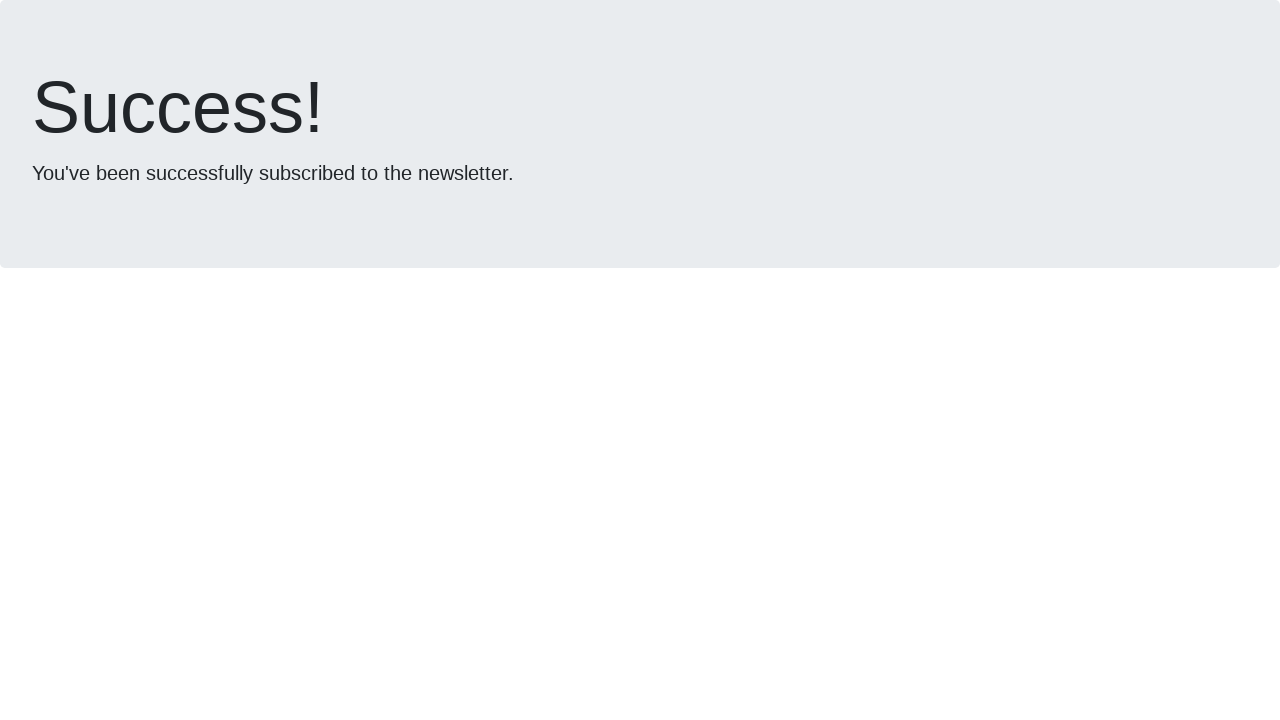